Tests dynamic content loading by clicking a link to reload the page and verifying that the content changes

Starting URL: https://the-internet.herokuapp.com/dynamic_content?with_content=static

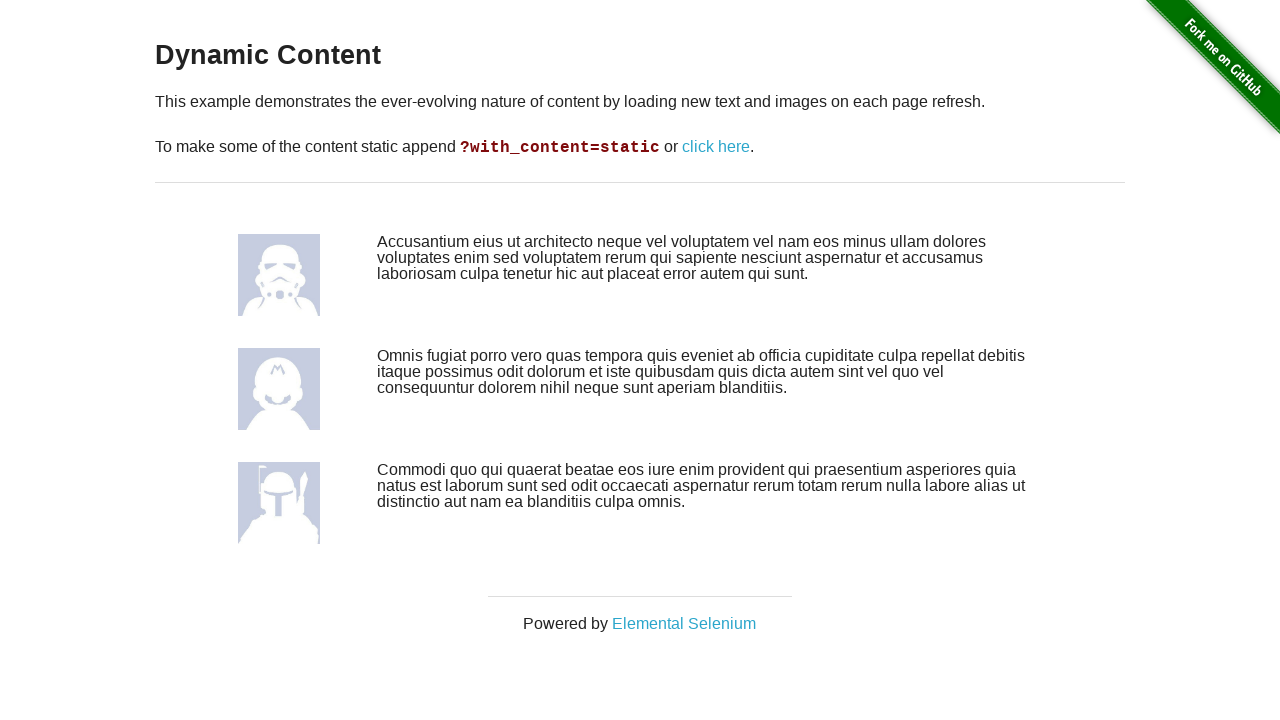

Clicked link to reload page with dynamic content at (716, 147) on xpath=//*[@id="content"]/div/p[2]/a
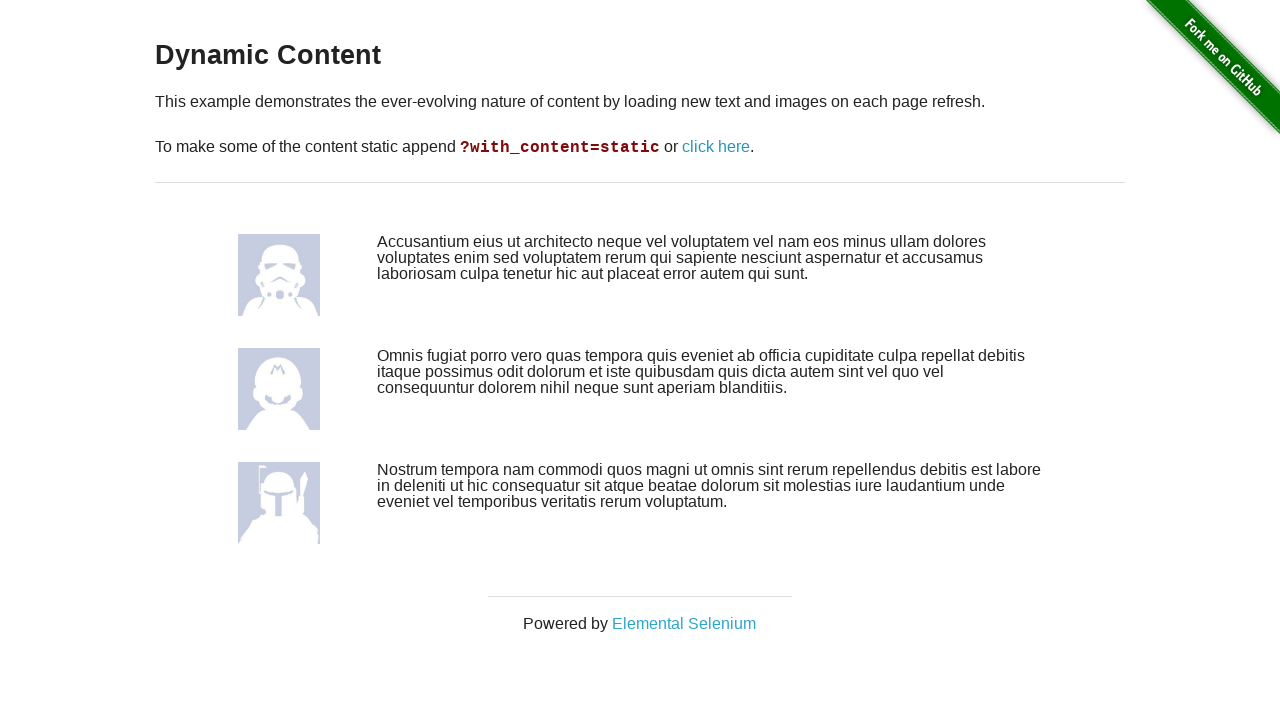

Dynamic content element loaded and became visible
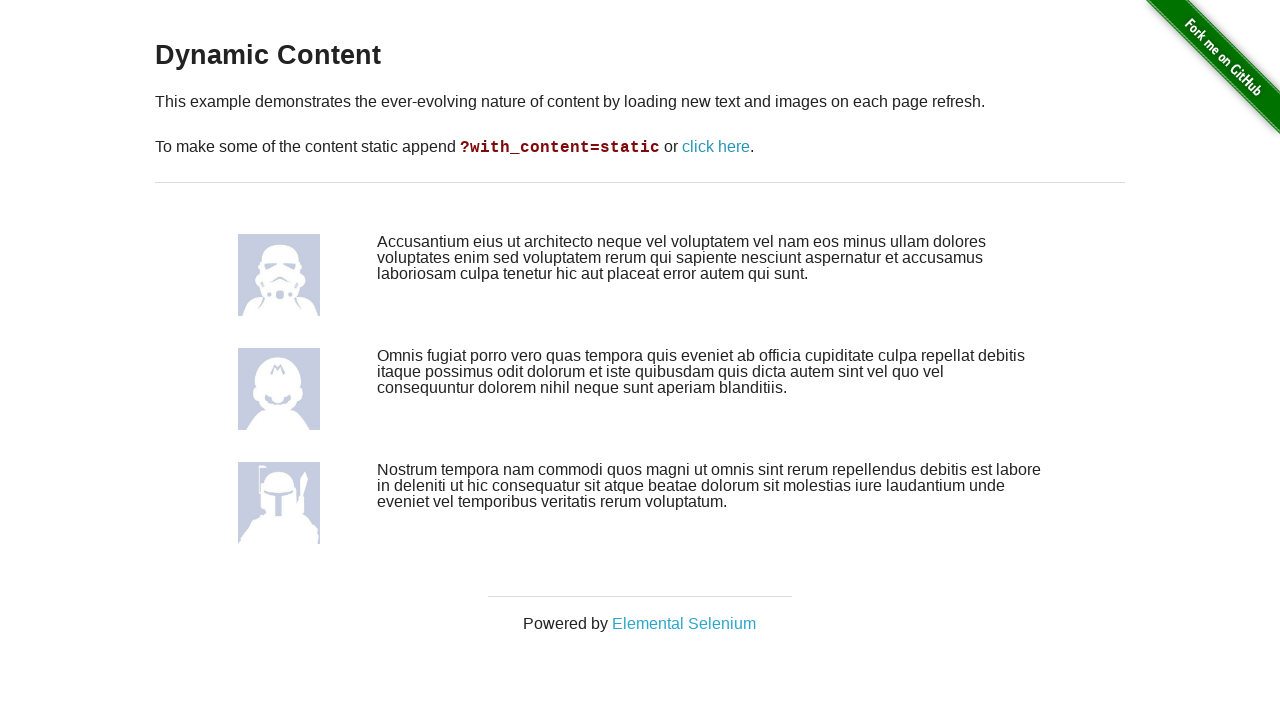

Located dynamic content element
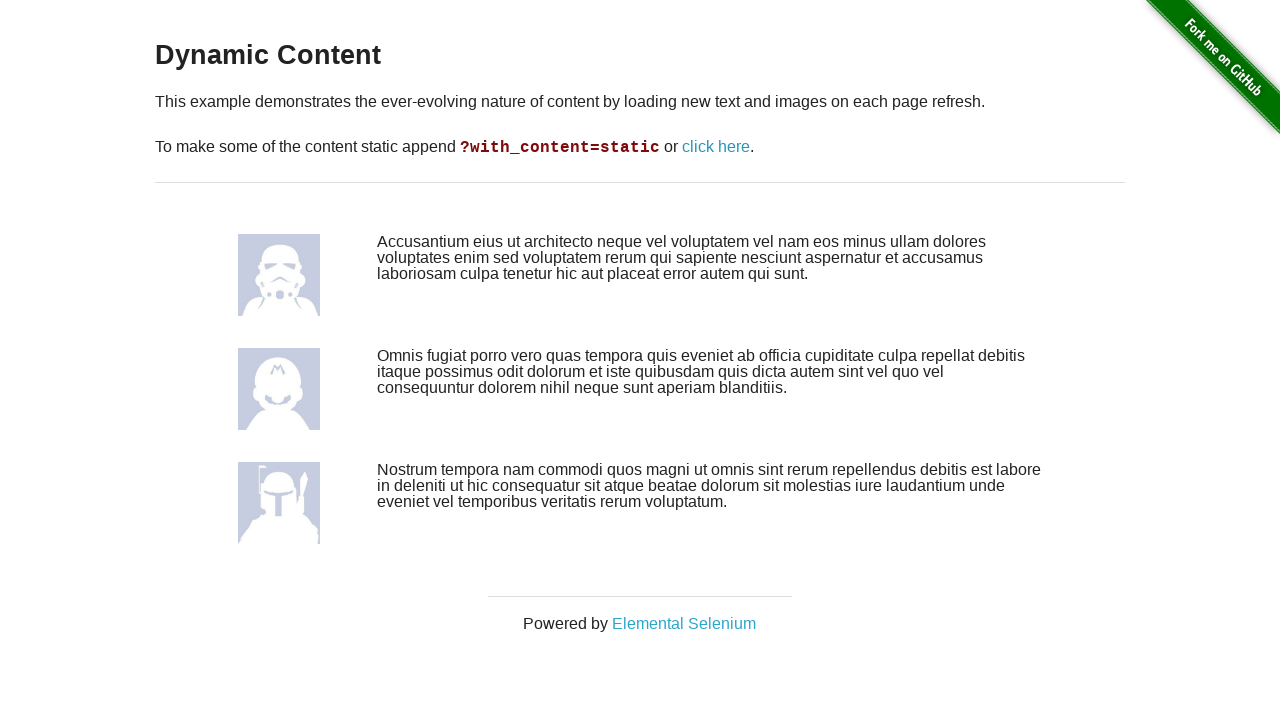

Extracted text content from dynamic element: '
            Nostrum tempora nam commodi quos magni ut omnis sint rerum repellendus debitis est labore in deleniti ut hic consequatur sit atque beatae dolorum sit molestias iure laudantium unde eveniet vel temporibus veritatis rerum voluptatum.
          '
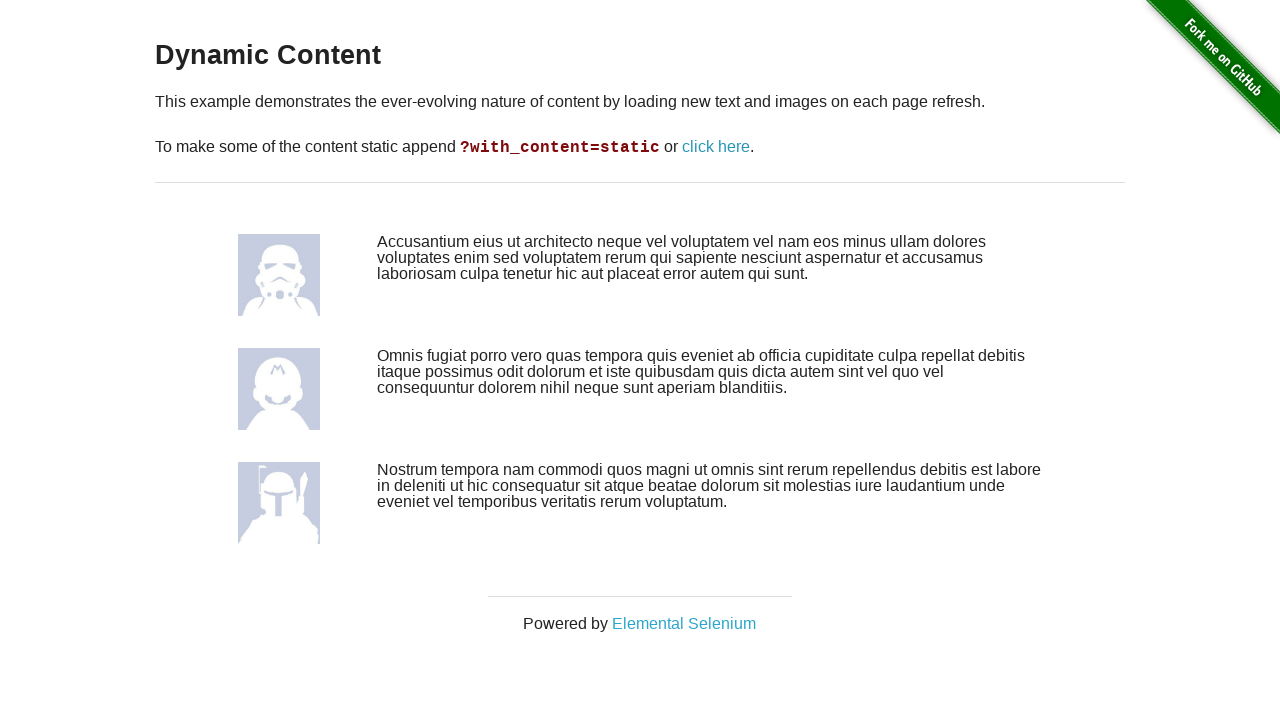

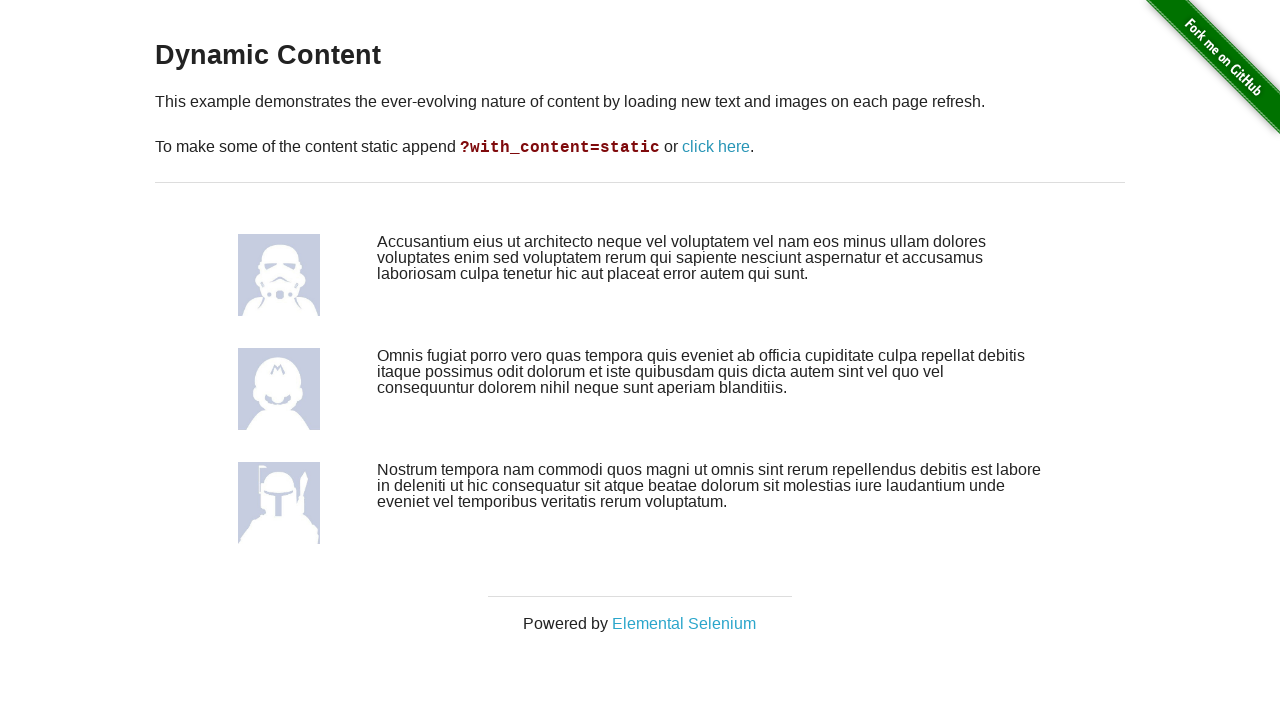